Navigates to a registration demo page and interacts with the Skills dropdown by accessing its options.

Starting URL: http://demo.automationtesting.in/Register.html

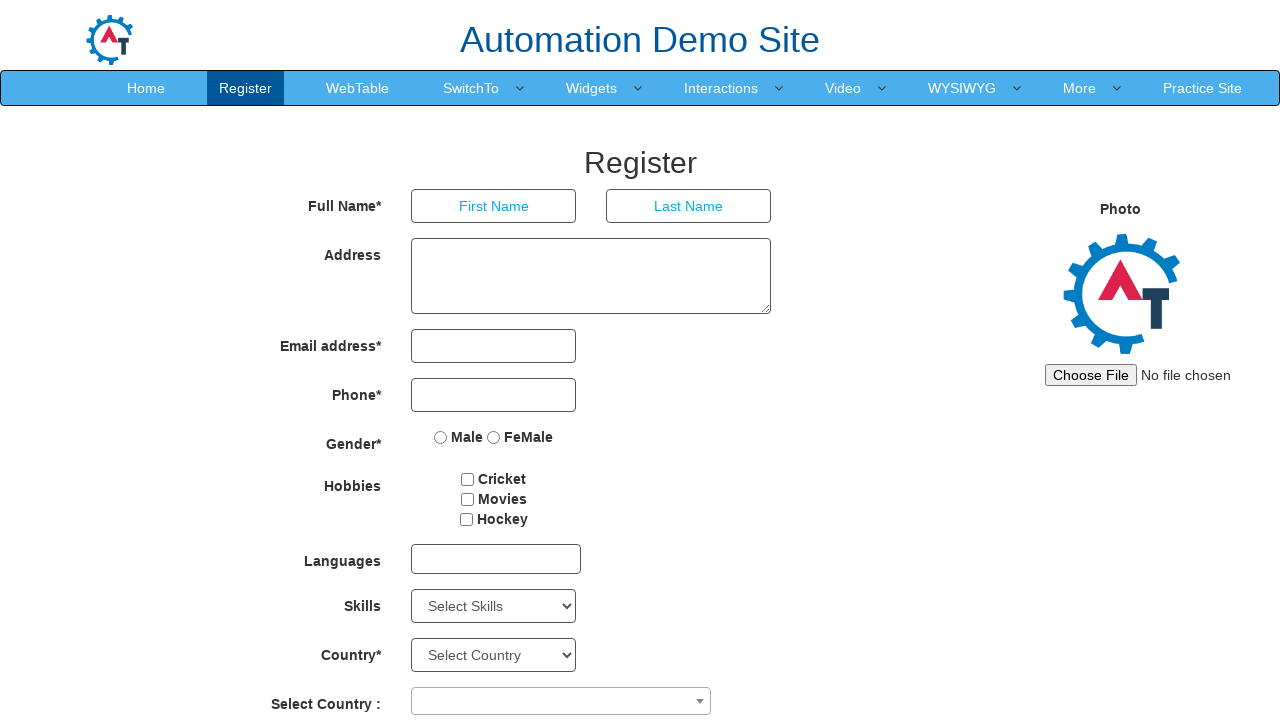

Skills dropdown element became visible
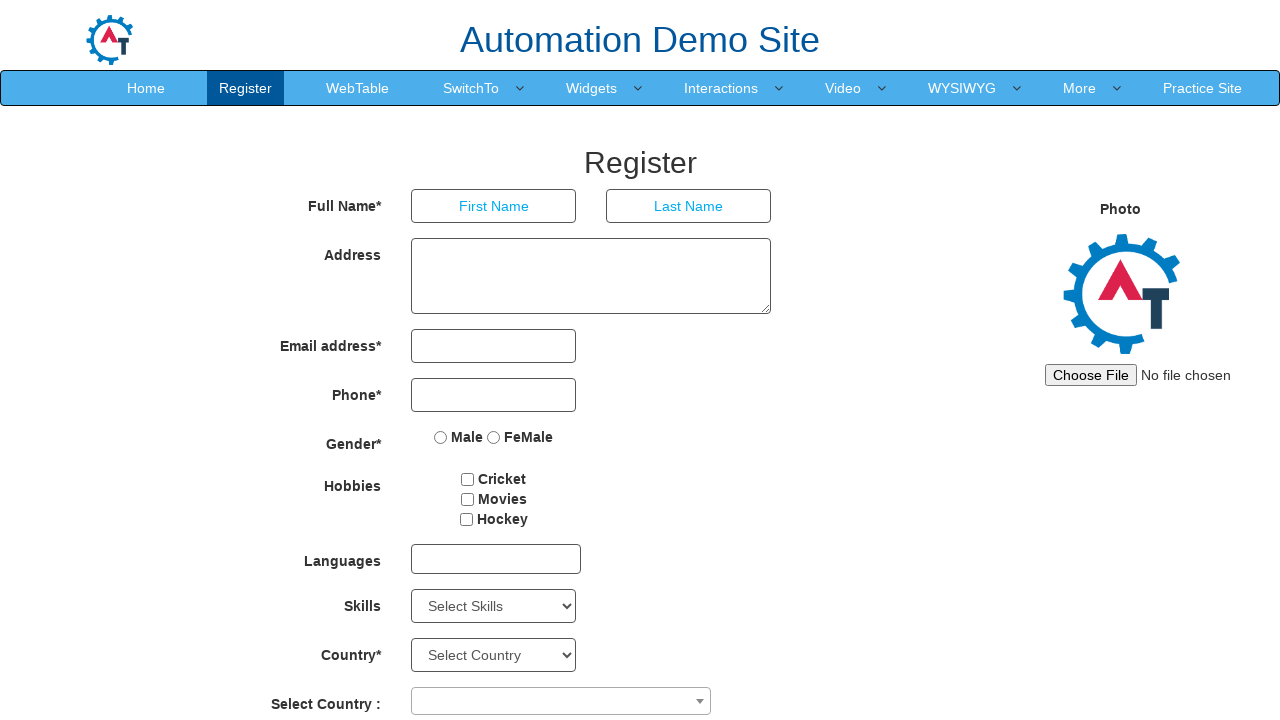

Clicked on Skills dropdown to open options at (494, 606) on #Skills
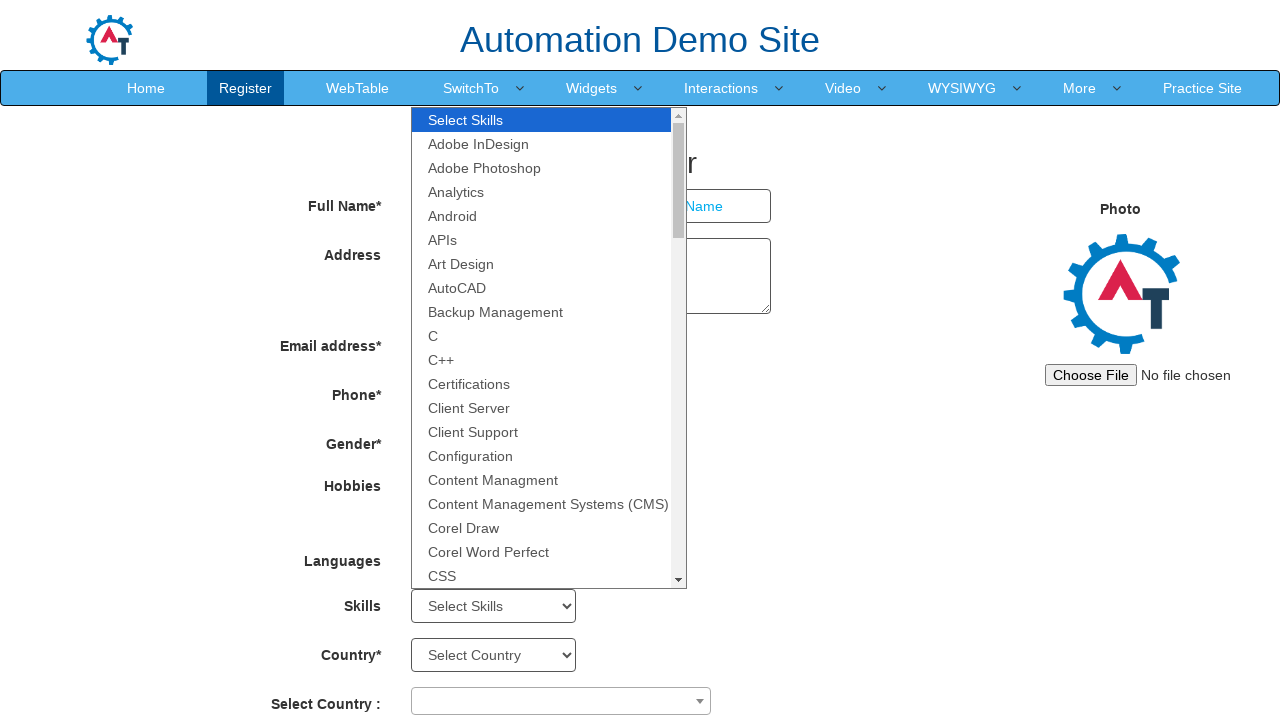

Selected option at index 1 from Skills dropdown on #Skills
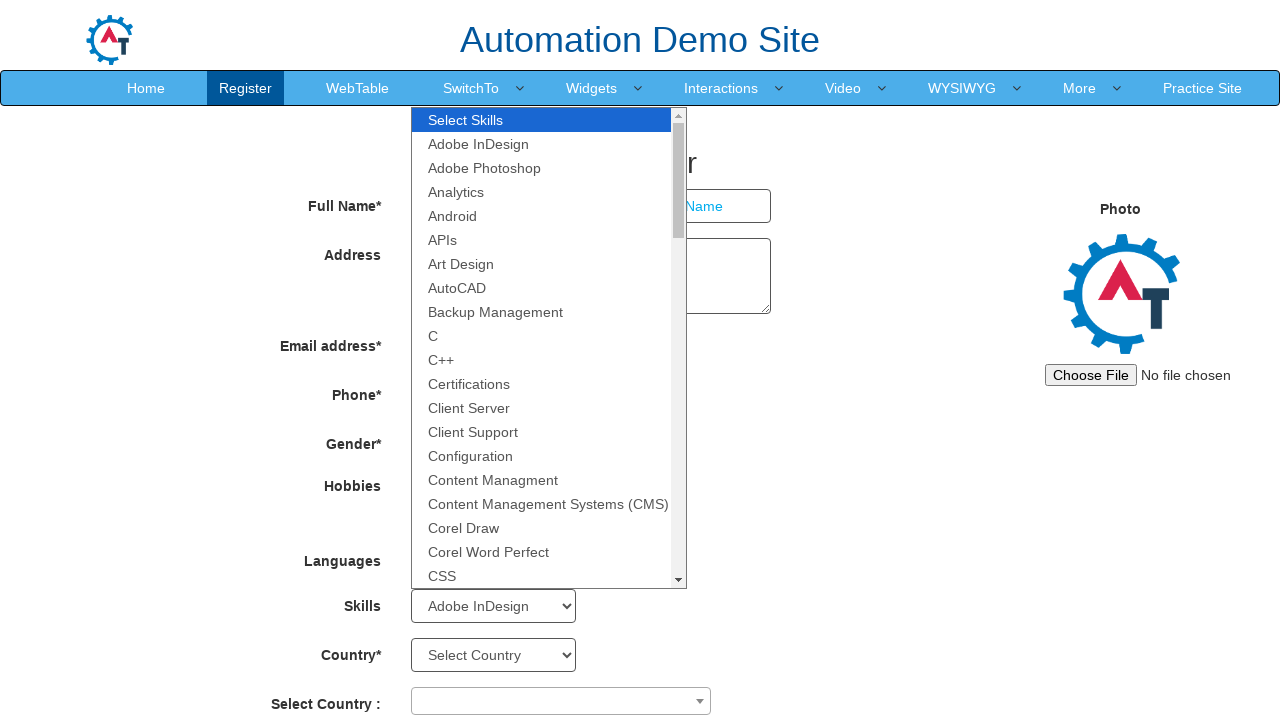

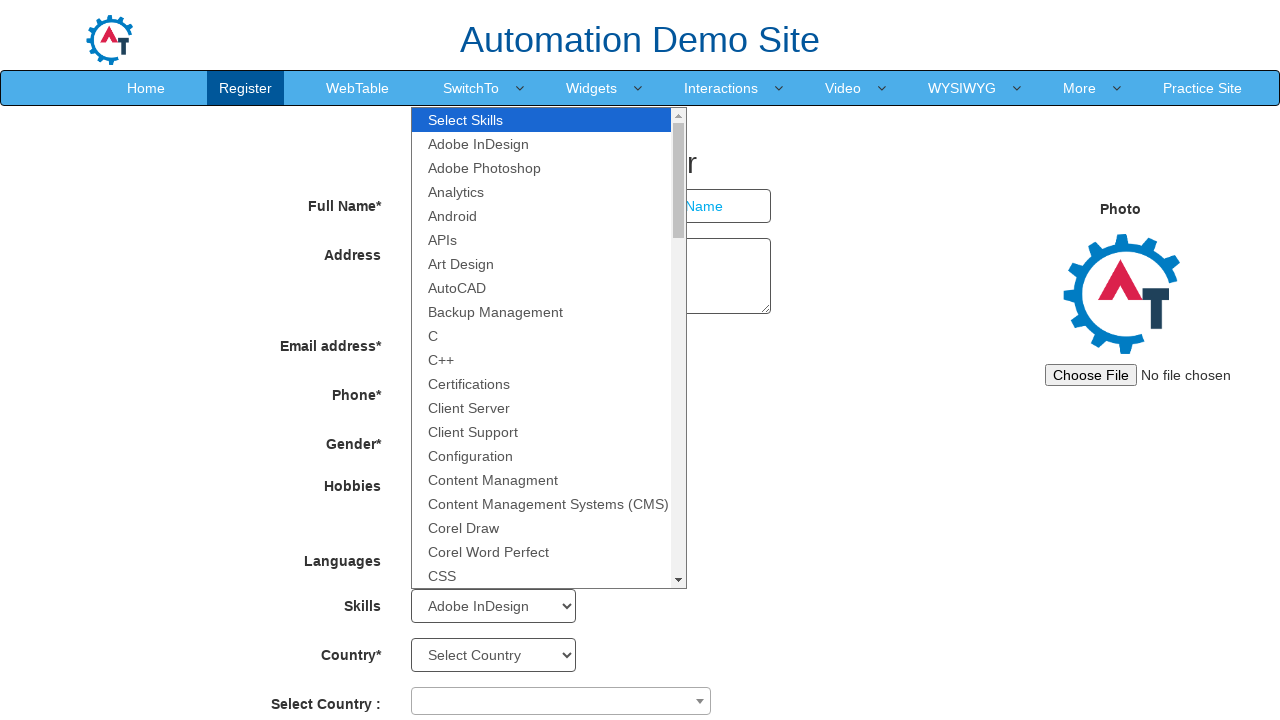